Tests filling a form field by locating an input element by its class name and entering a first name value

Starting URL: https://formy-project.herokuapp.com/form

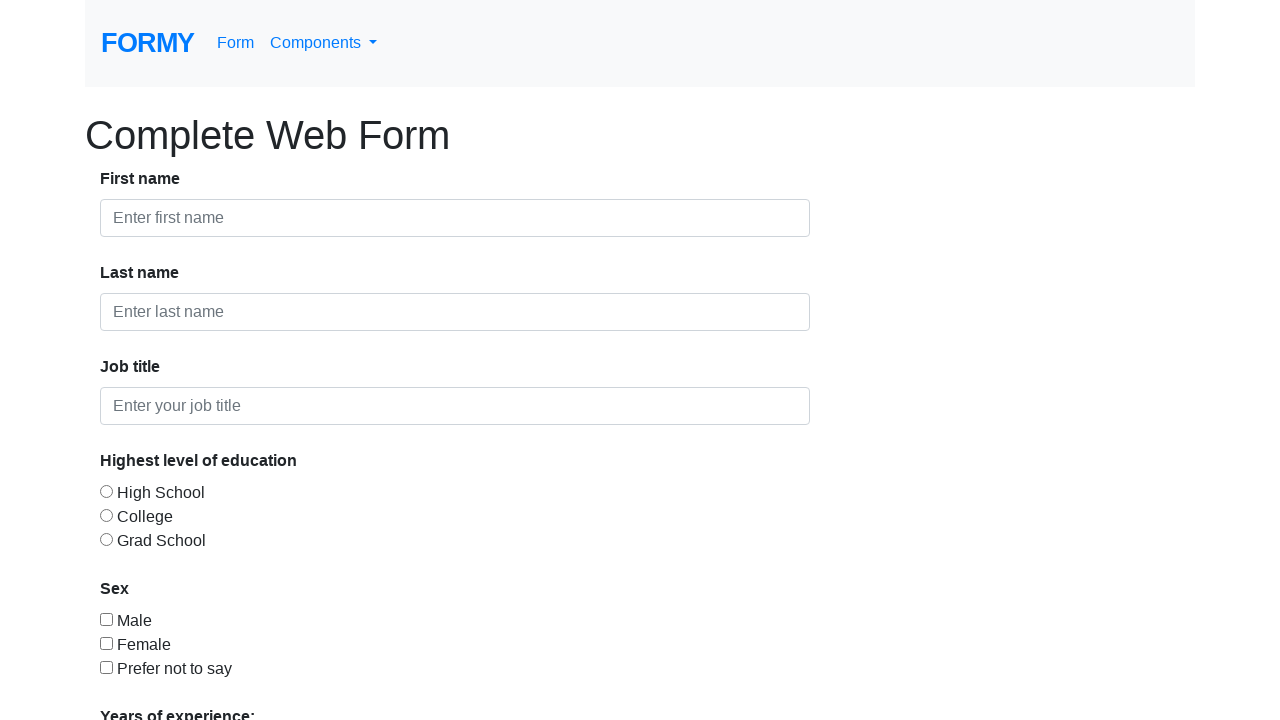

Filled first name input field with 'Ana' by locating element with class 'form-control' on .form-control >> nth=0
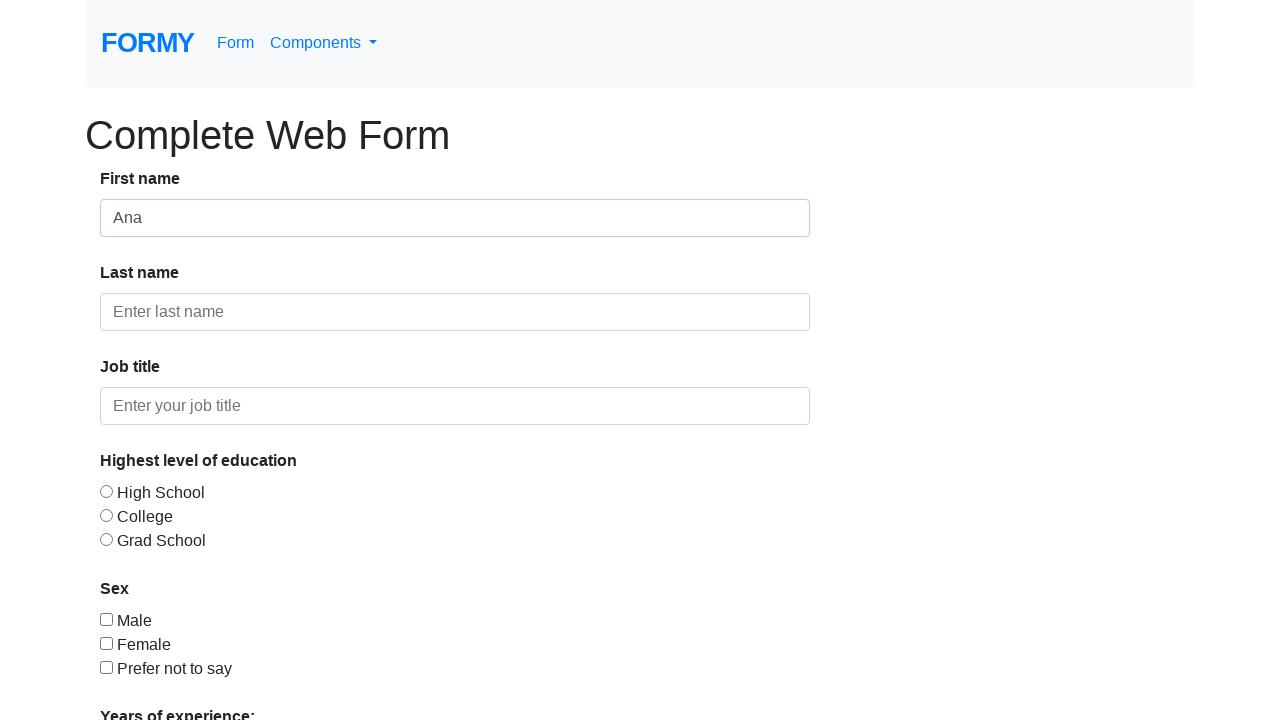

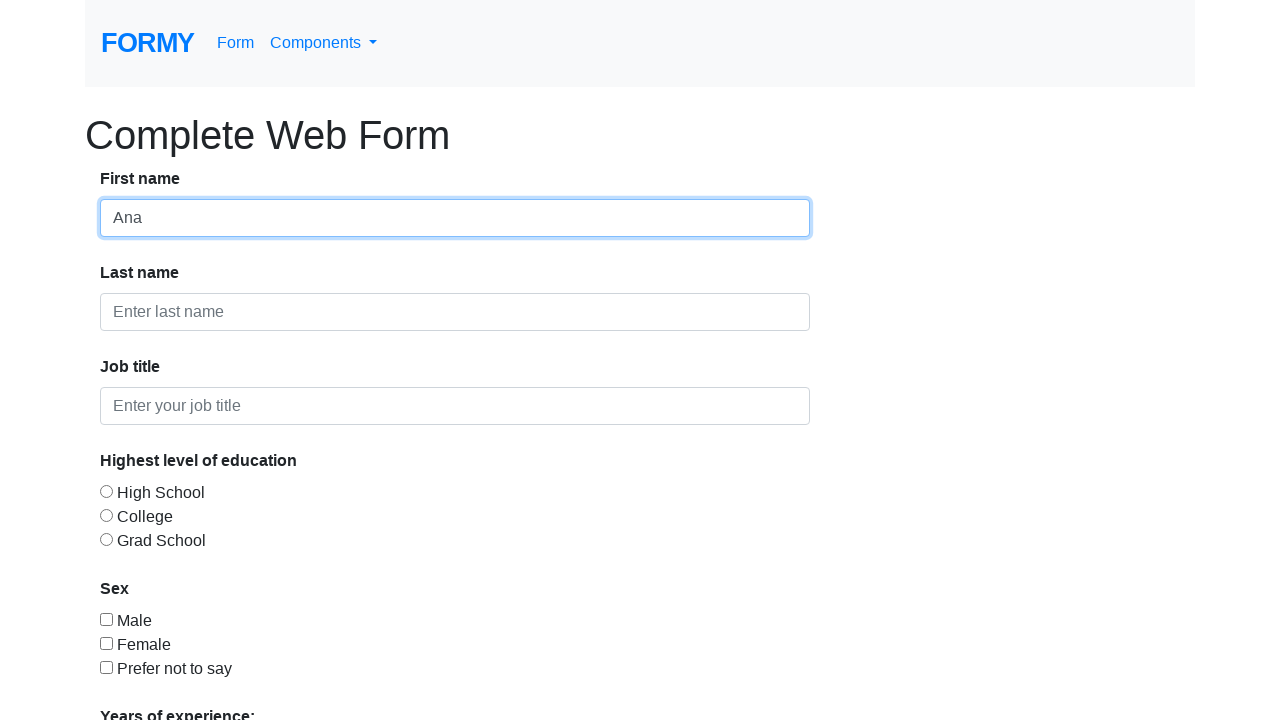